Navigates to draugiem.lv website and verifies the presence of the remember me checkbox element on the page

Starting URL: https://www.draugiem.lv

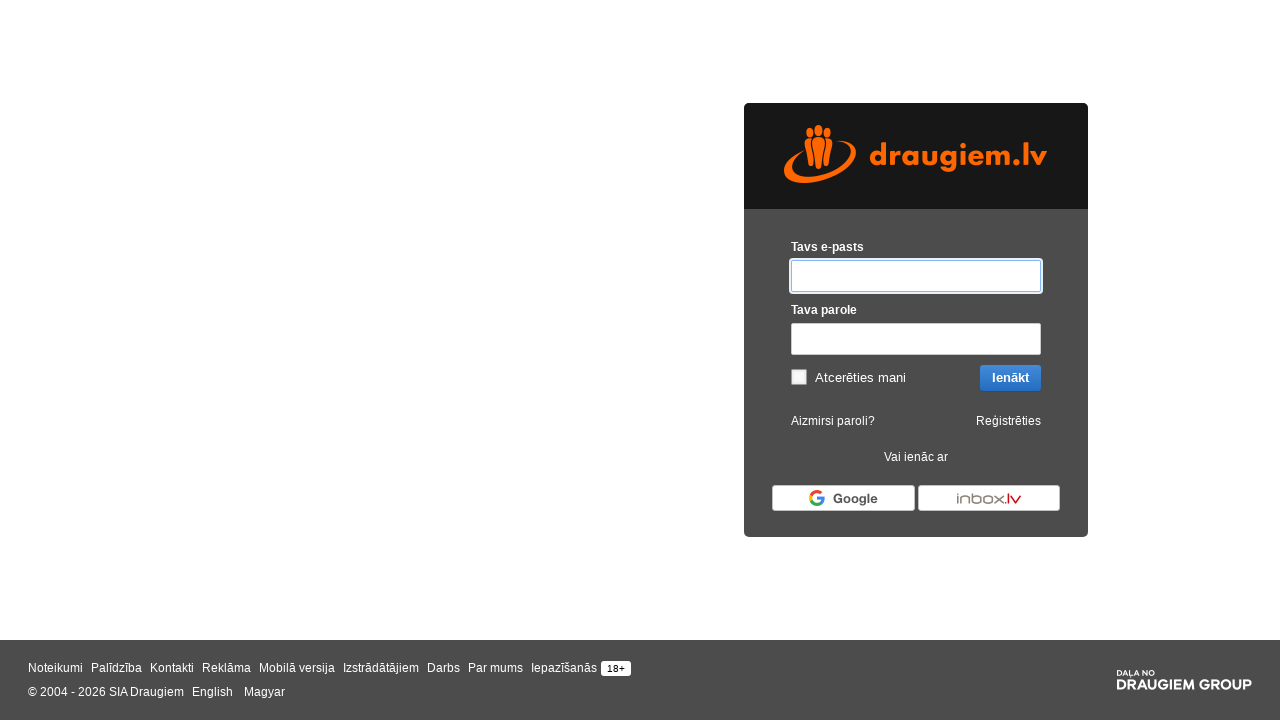

Navigated to https://www.draugiem.lv
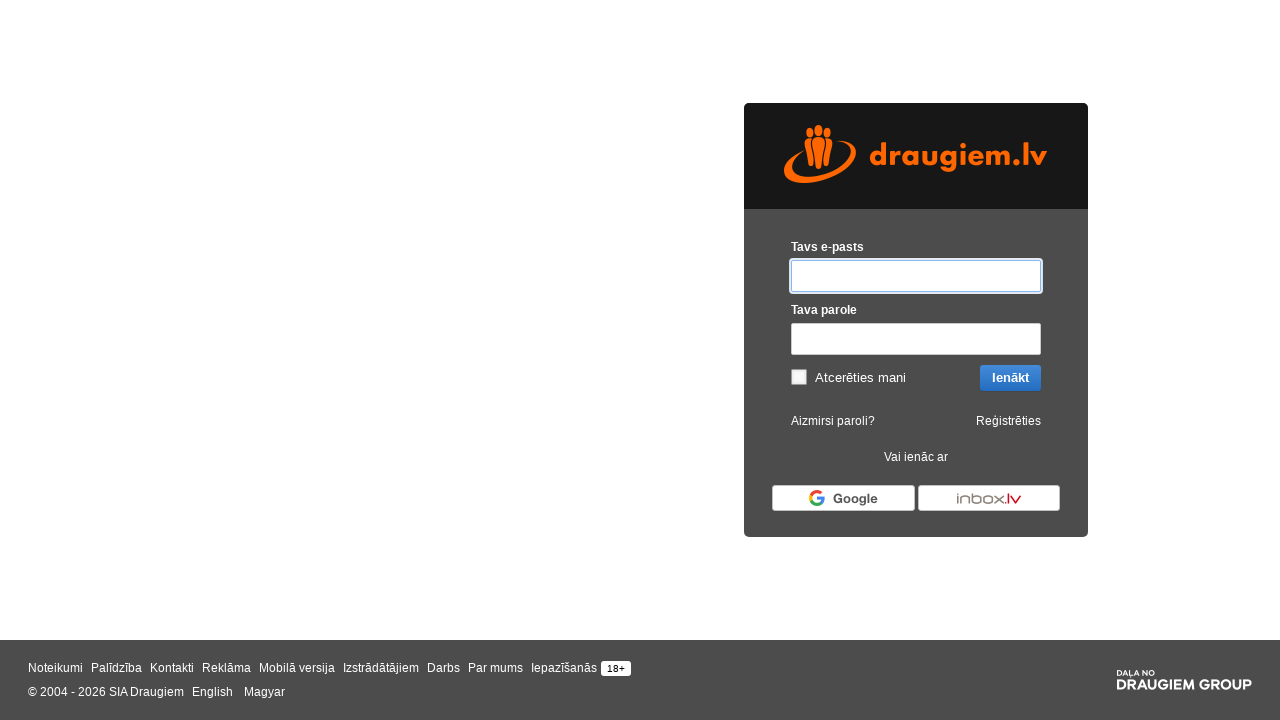

Located the remember me checkbox element with ID 'Forms_remember_me'
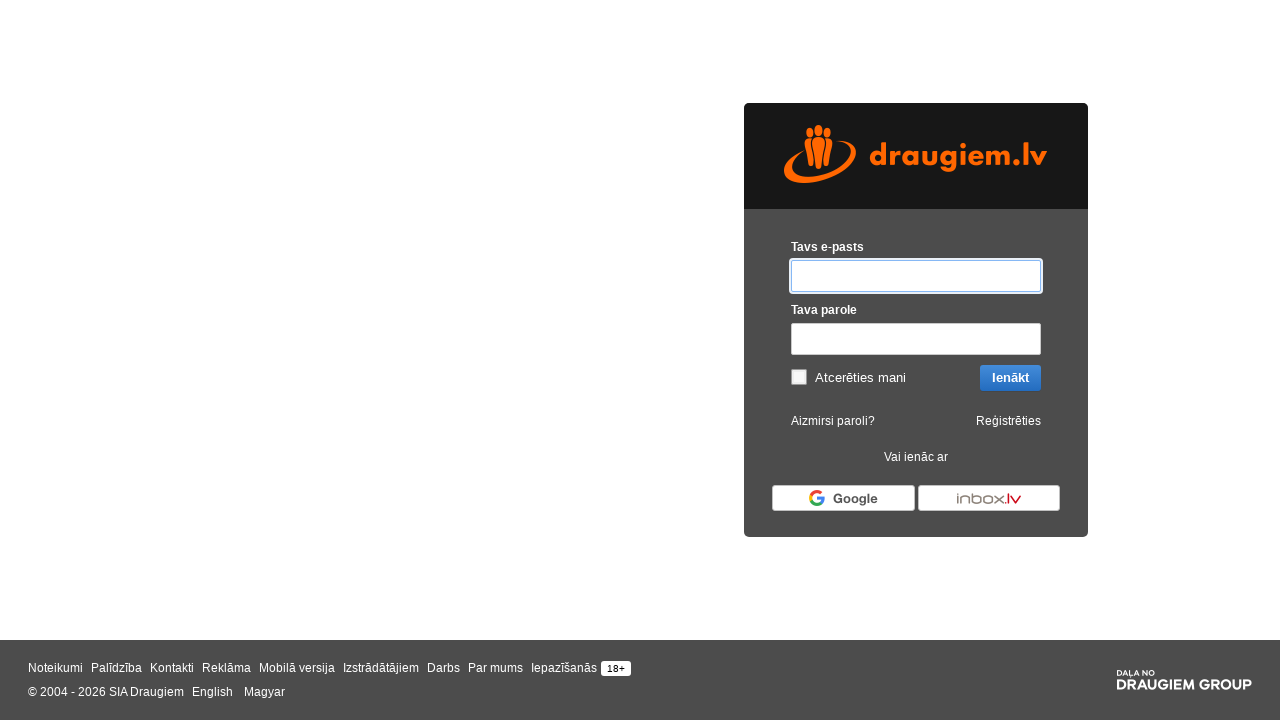

Verified that the remember me checkbox element is present on the page
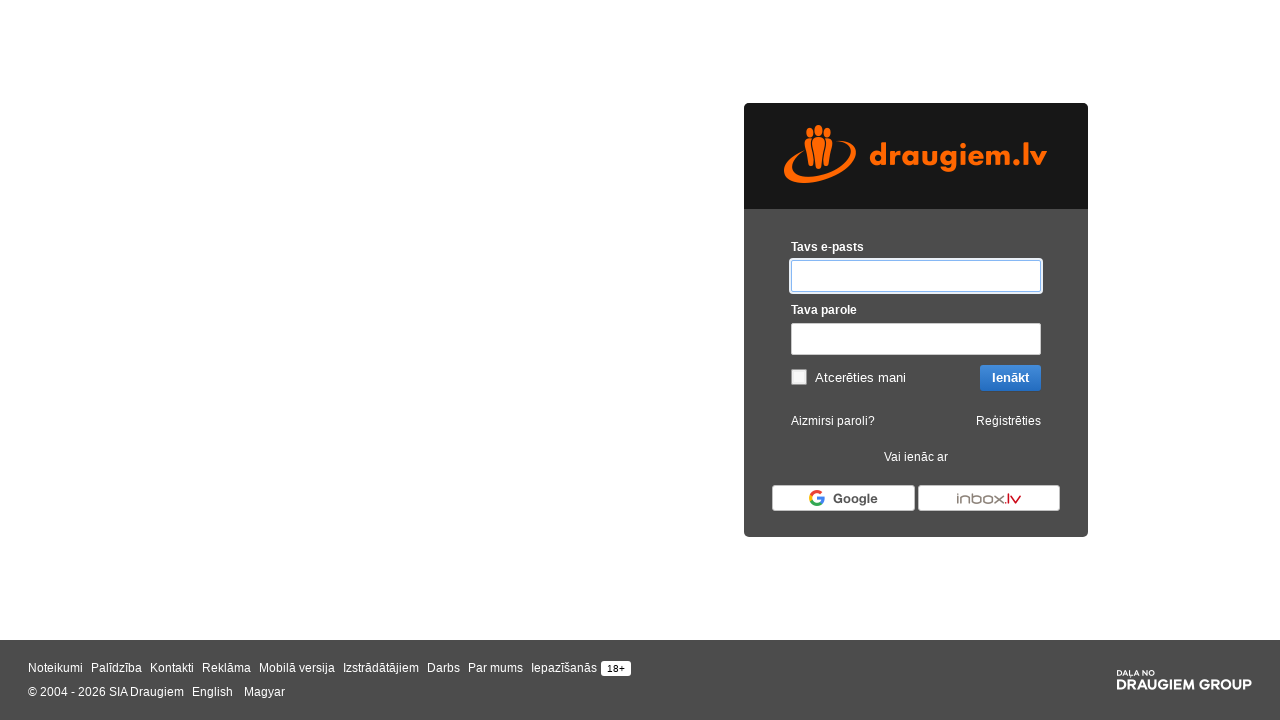

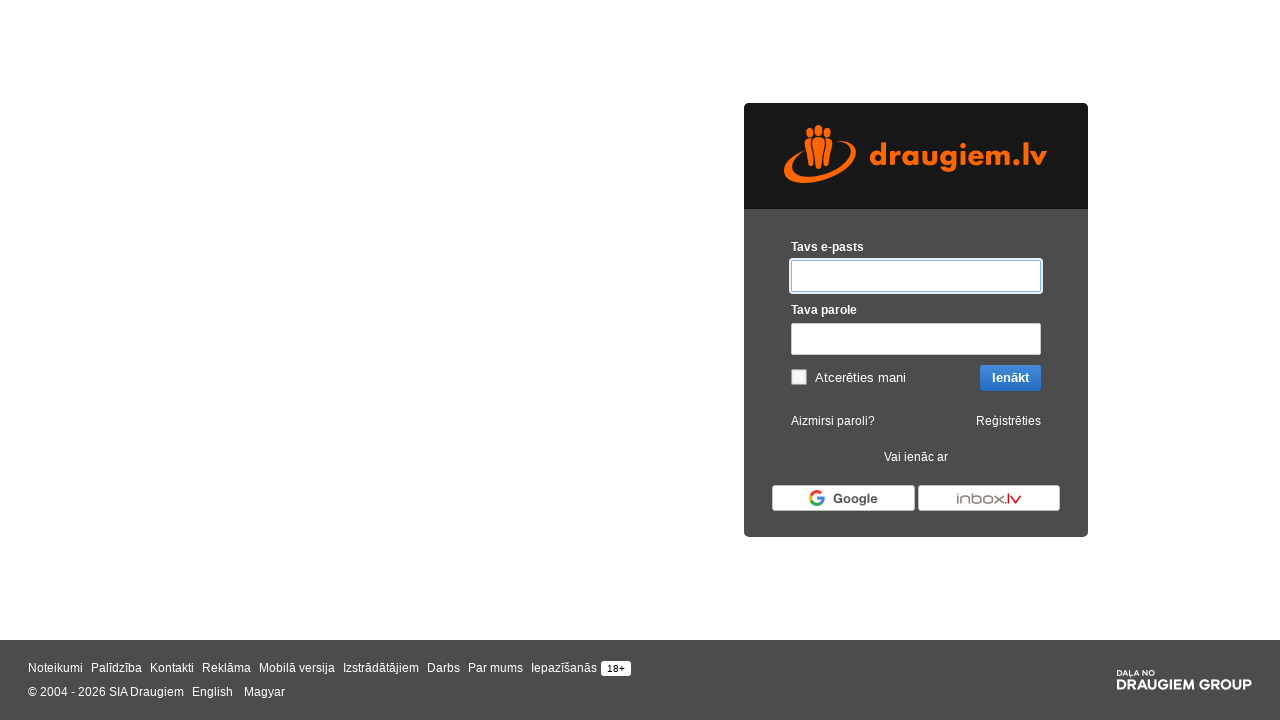